Tests checking a checkbox and clicking the slider element

Starting URL: https://devexpress.github.io/testcafe/example/

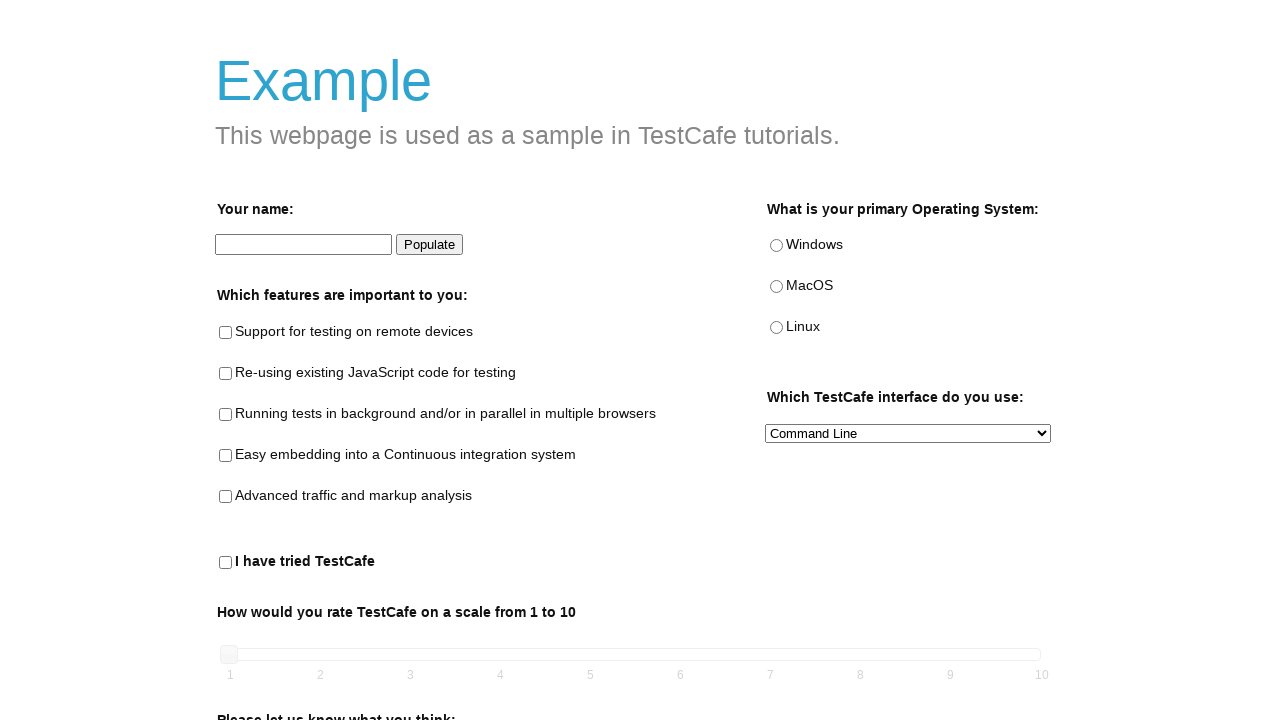

Navigated to DevExpress TestCafe example page
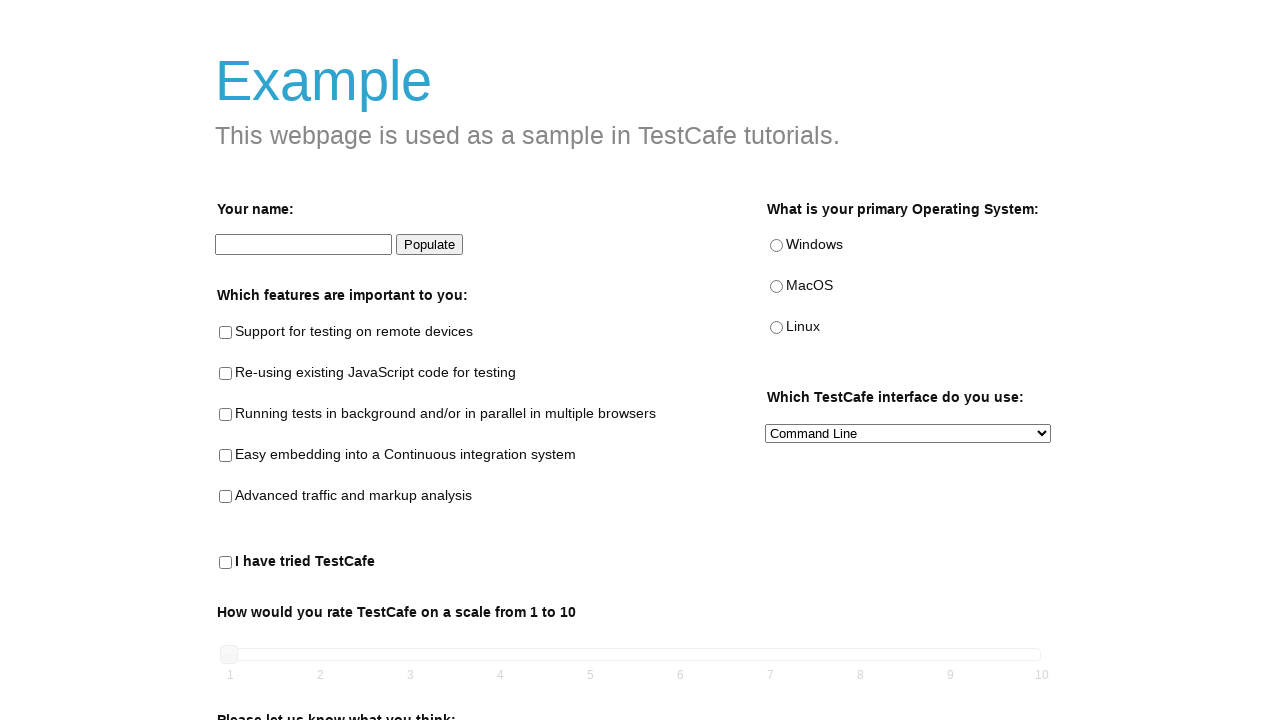

Checked the 'tried testcafe' checkbox at (226, 563) on internal:testid=[data-testid="tried-testcafe-checkbox"s]
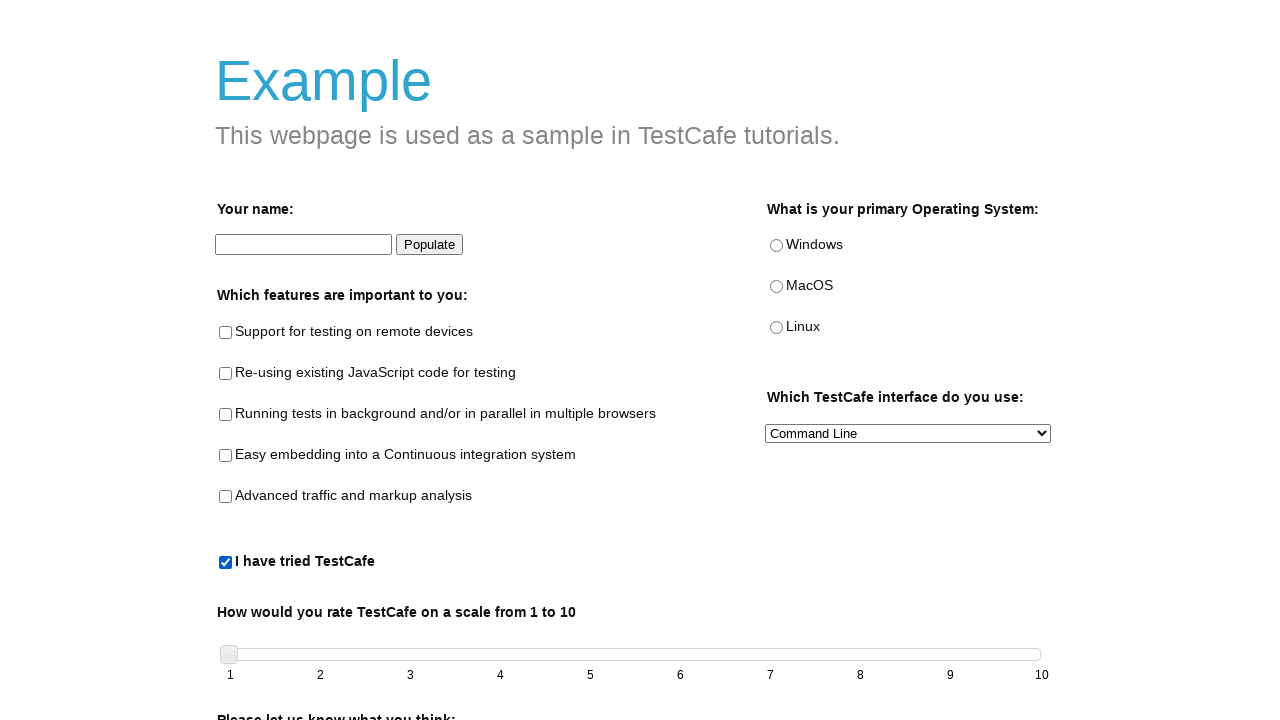

Clicked the slider element at (634, 655) on #slider
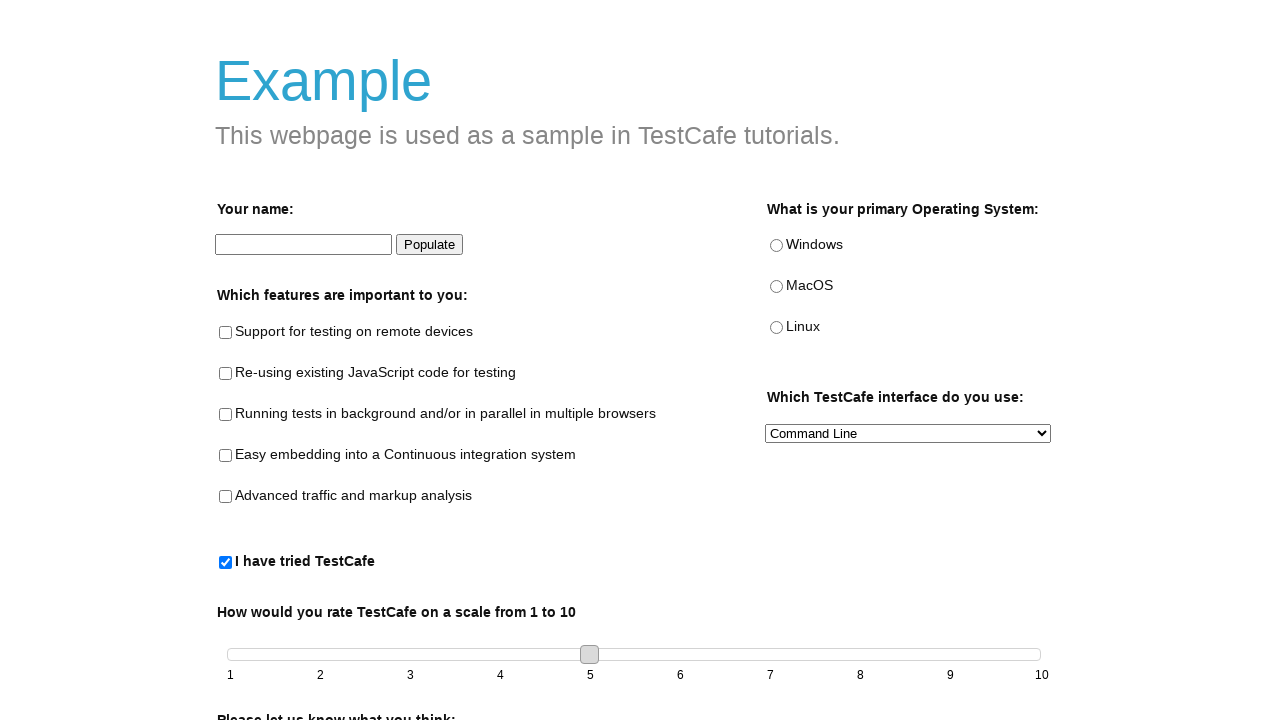

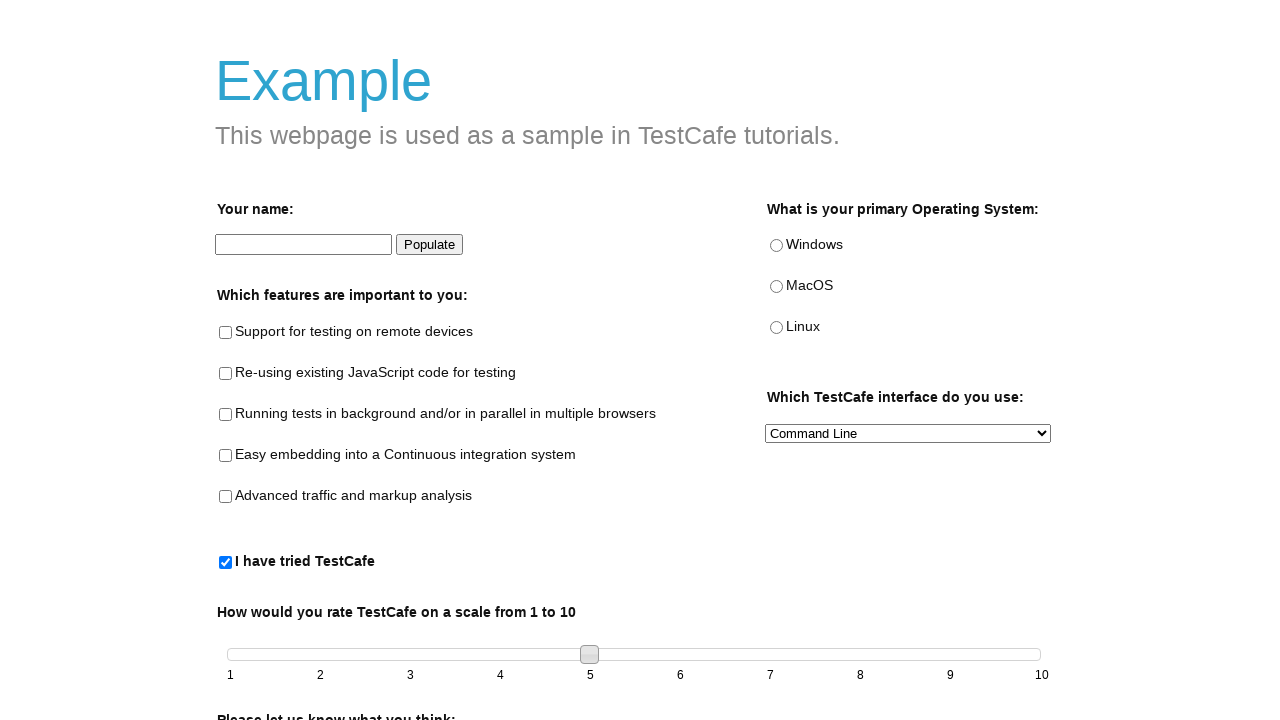